Navigates to a website and maximizes the browser window

Starting URL: https://example.com

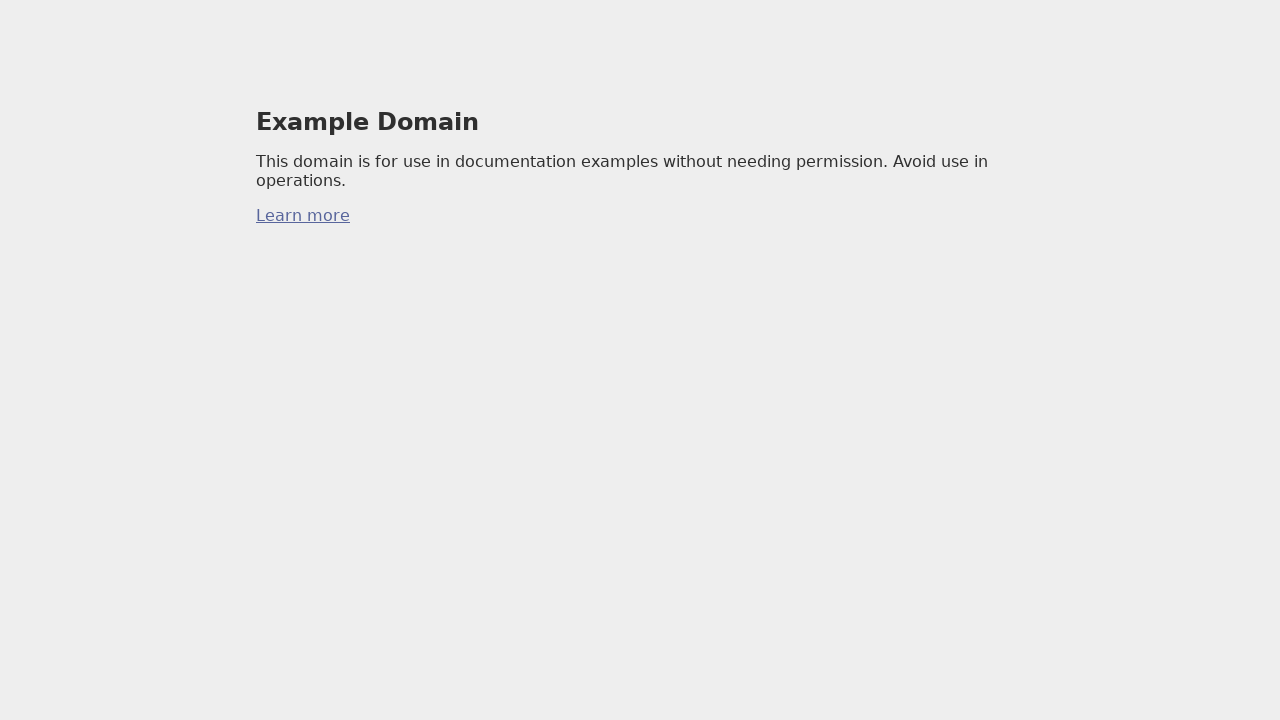

Set viewport size to 1920x1080 to maximize browser window
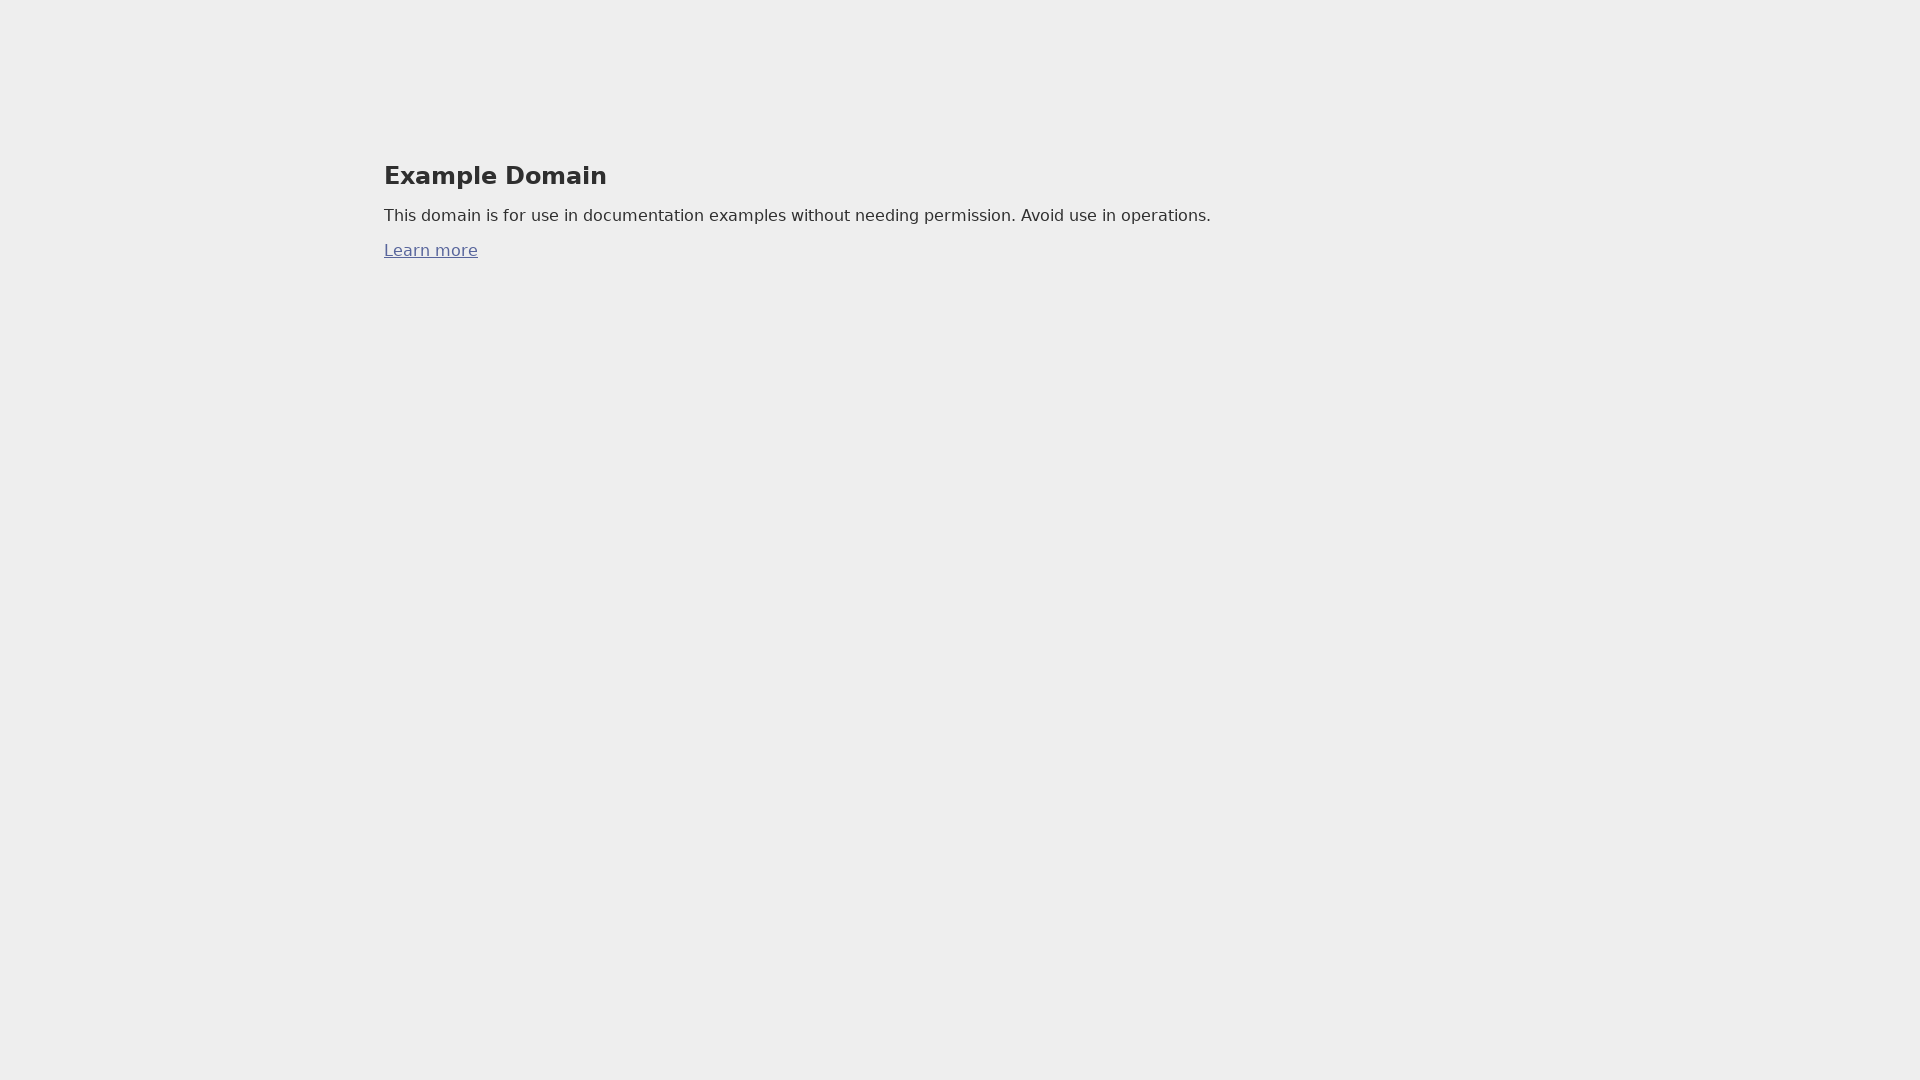

Waited for page to fully load (networkidle state reached)
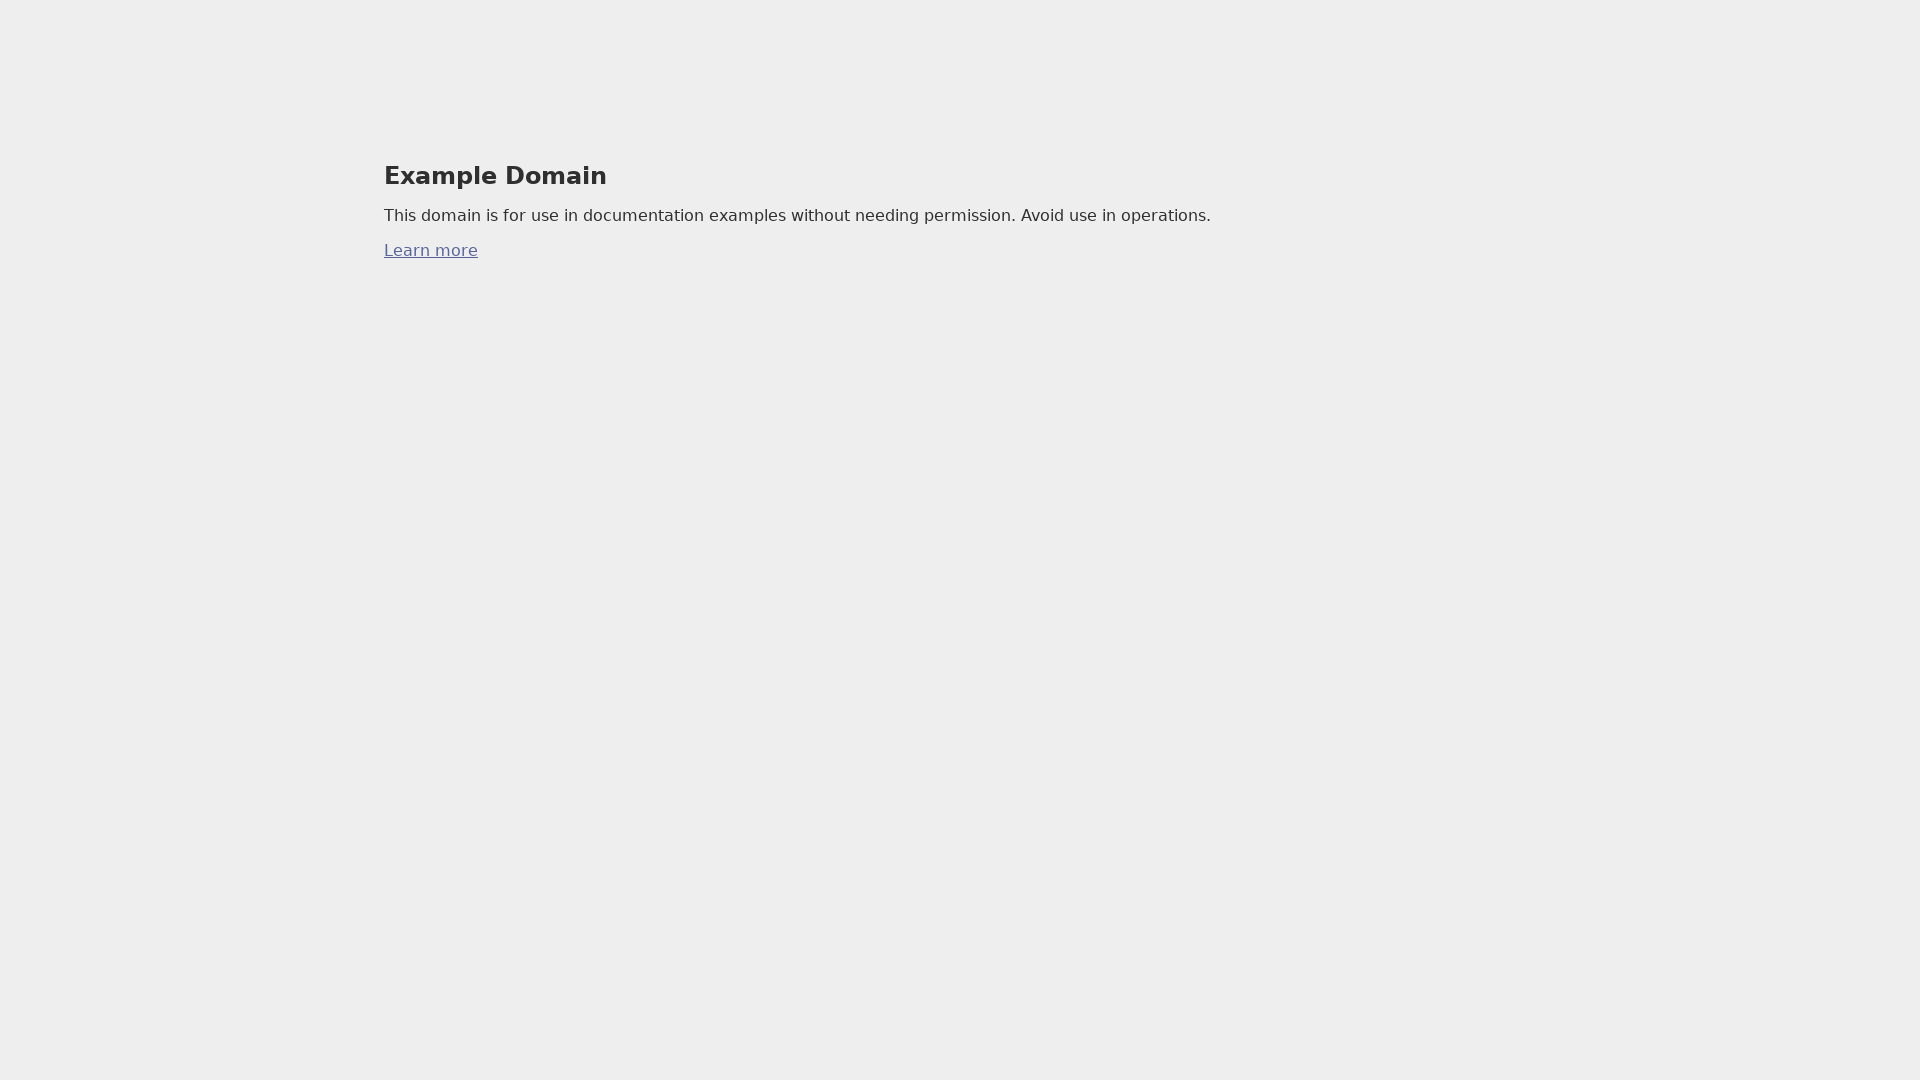

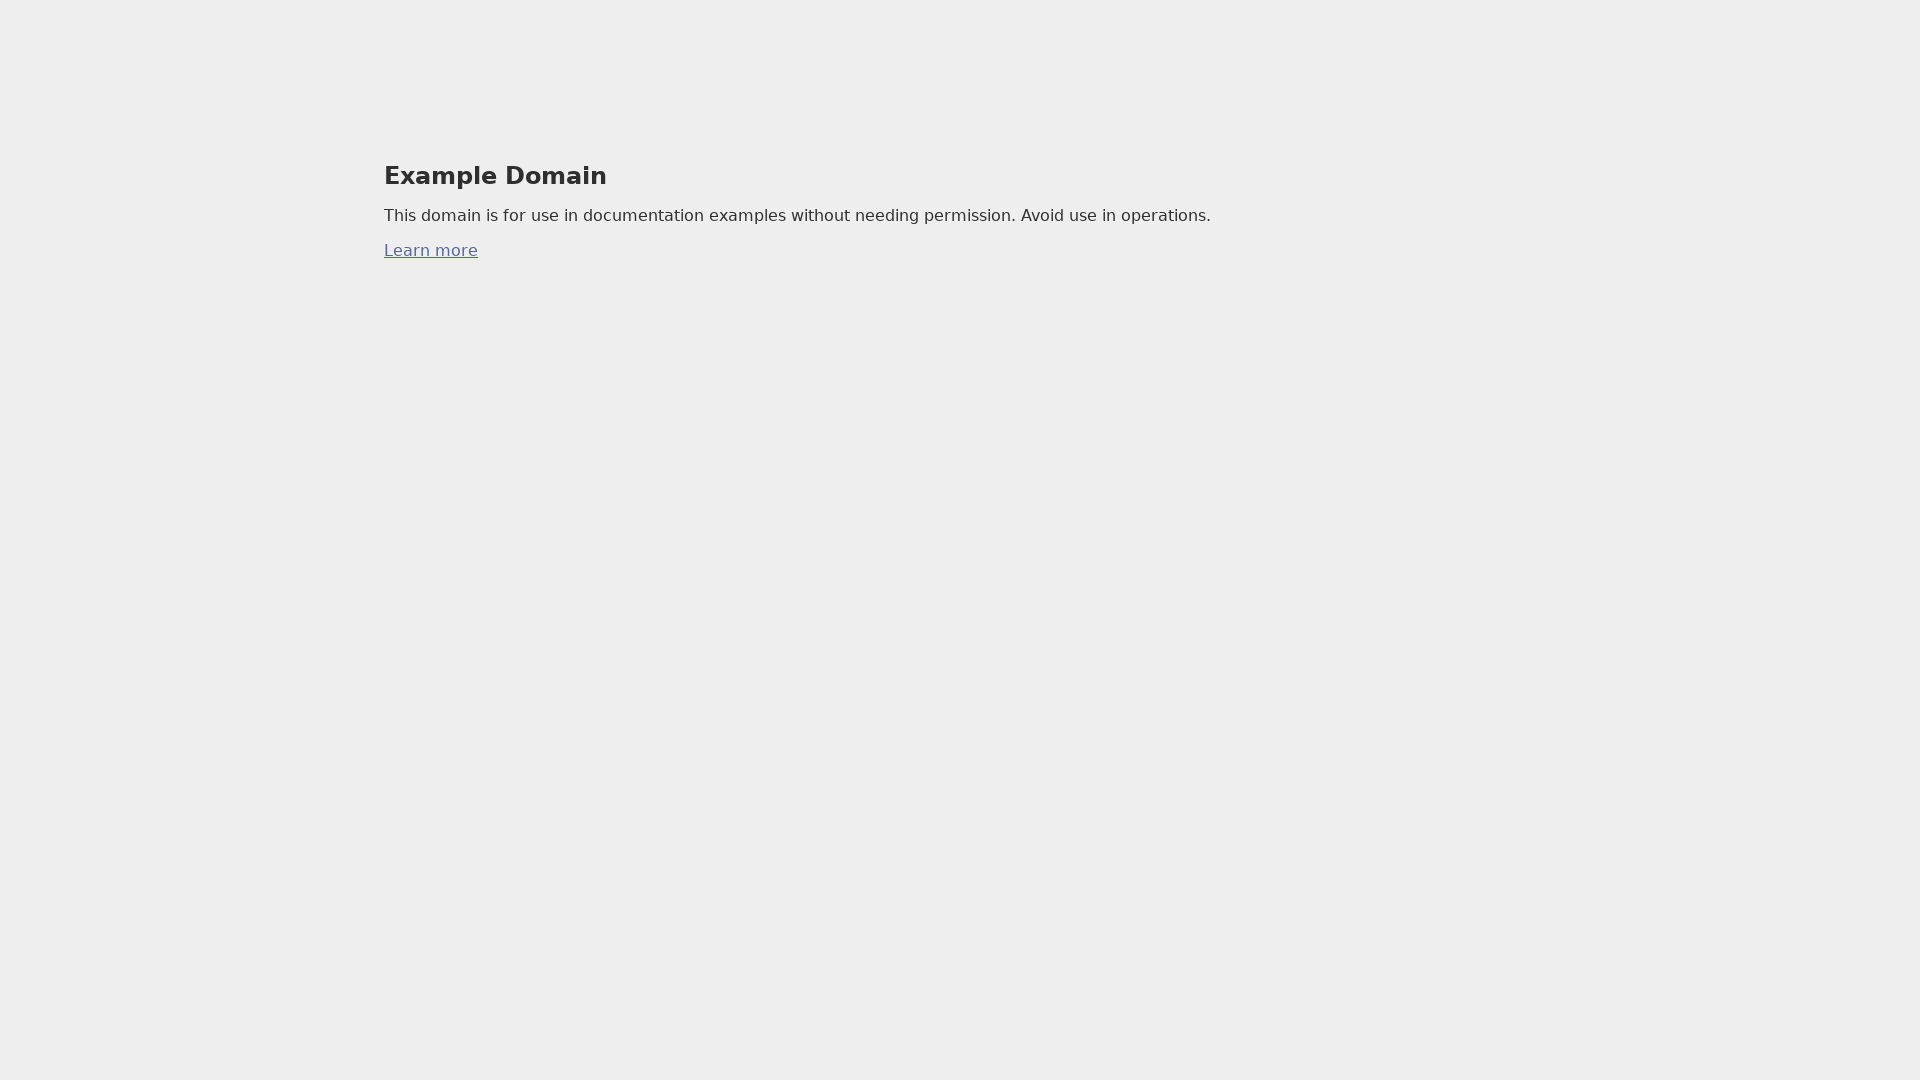